Tests dropdown selection functionality by selecting year, month, and day values using different selection methods

Starting URL: https://testcenter.techproeducation.com/index.php?page=dropdown

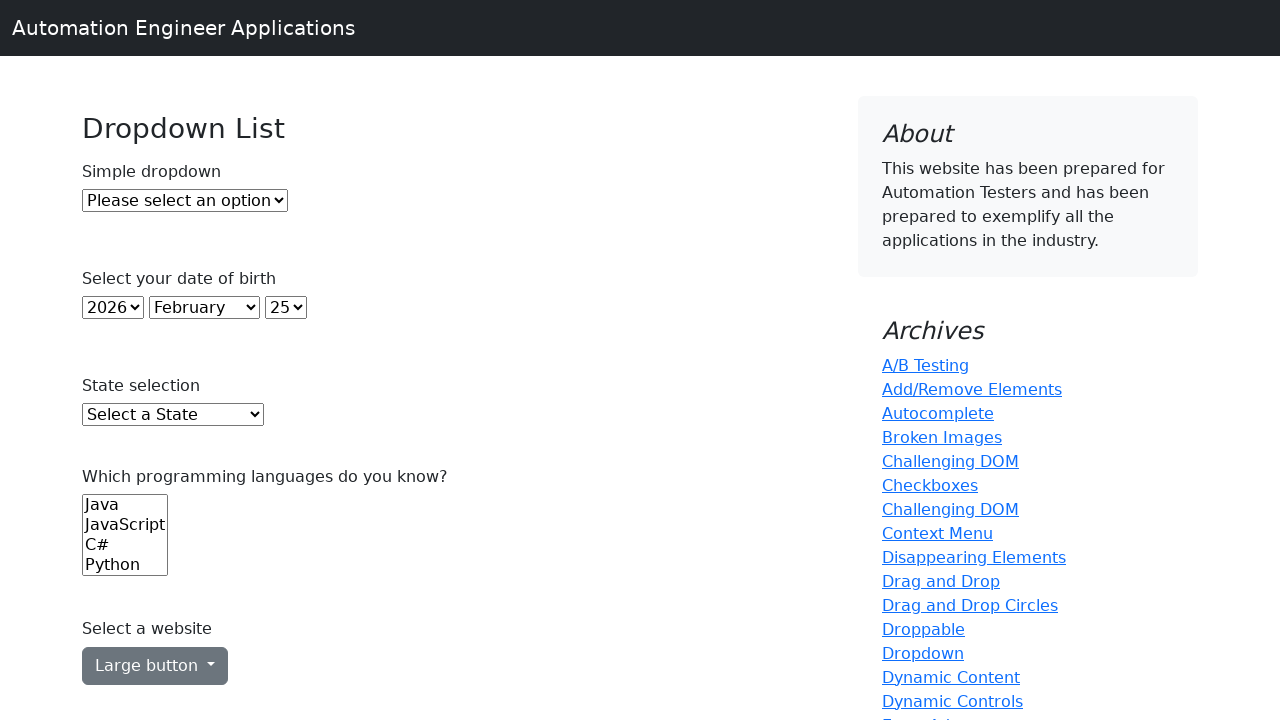

Located year dropdown element
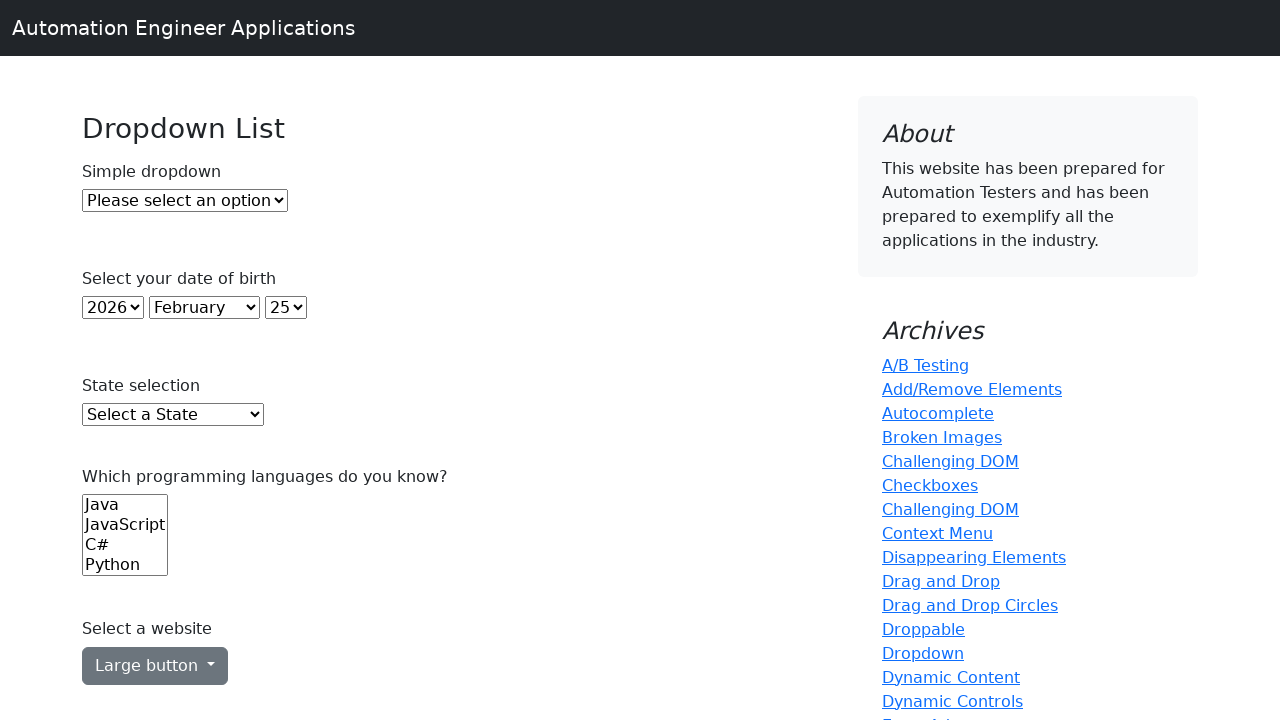

Located month dropdown element
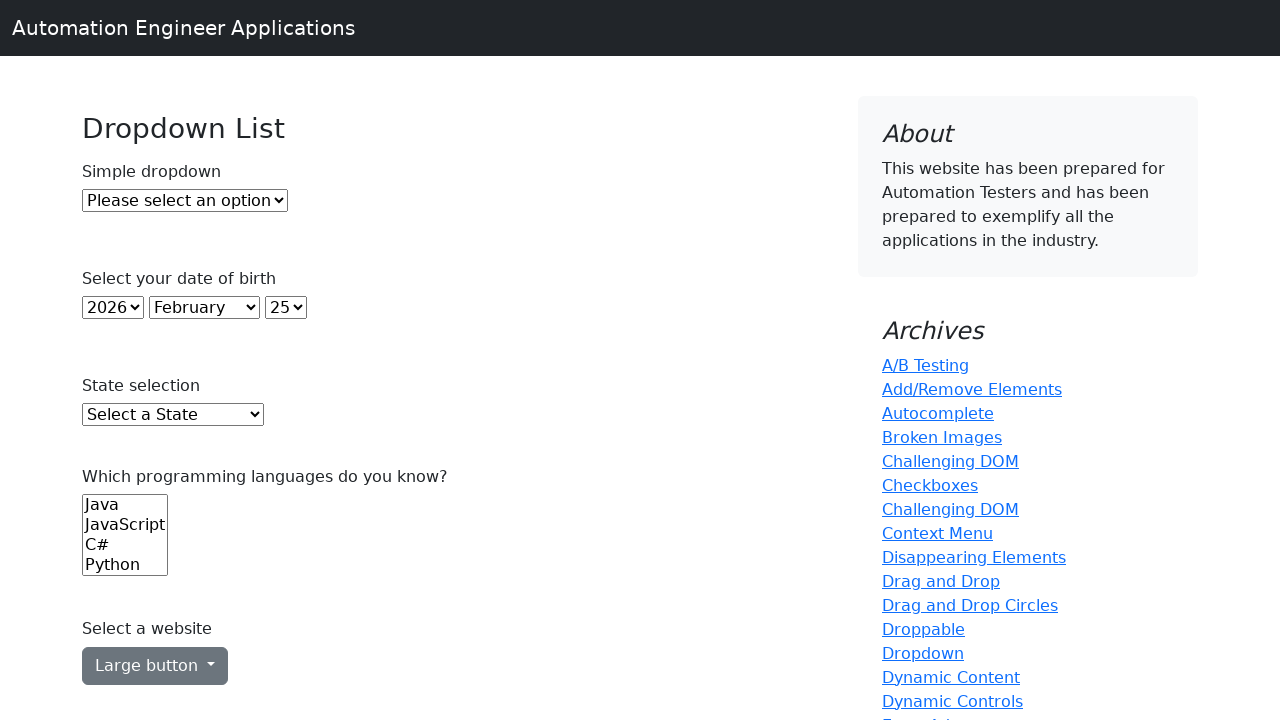

Located day dropdown element
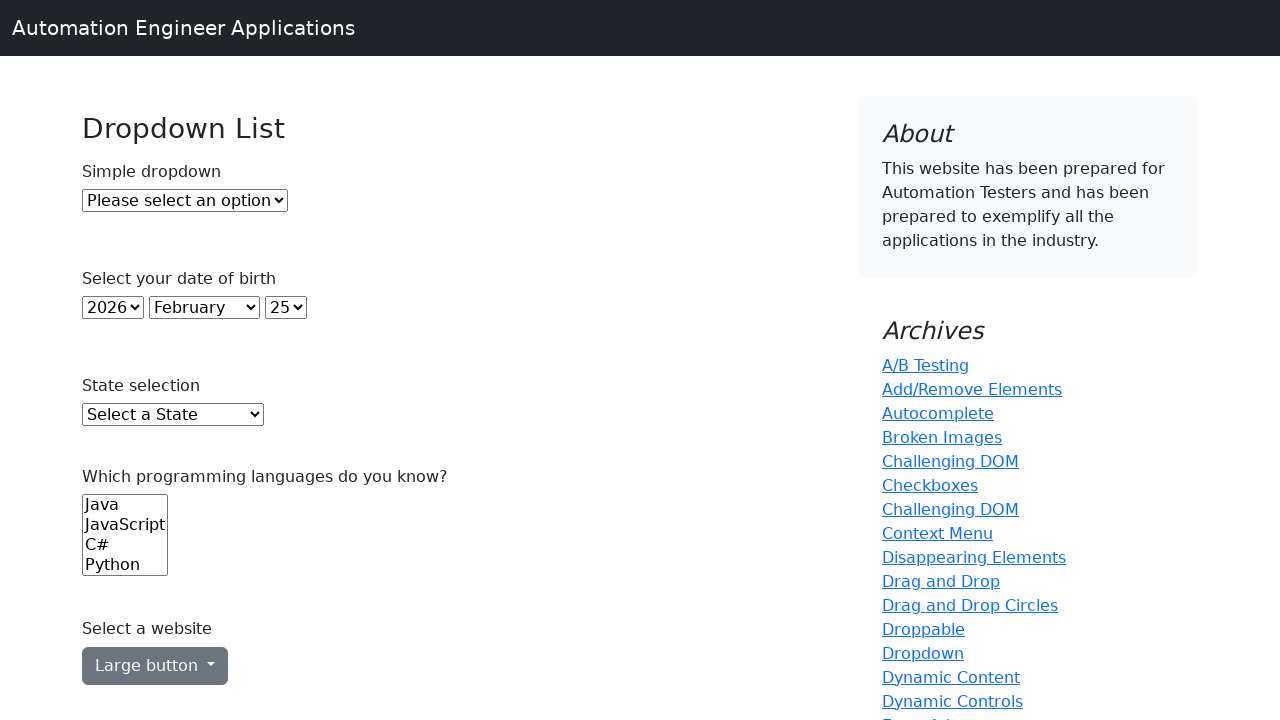

Selected year dropdown option by index 1 on #year
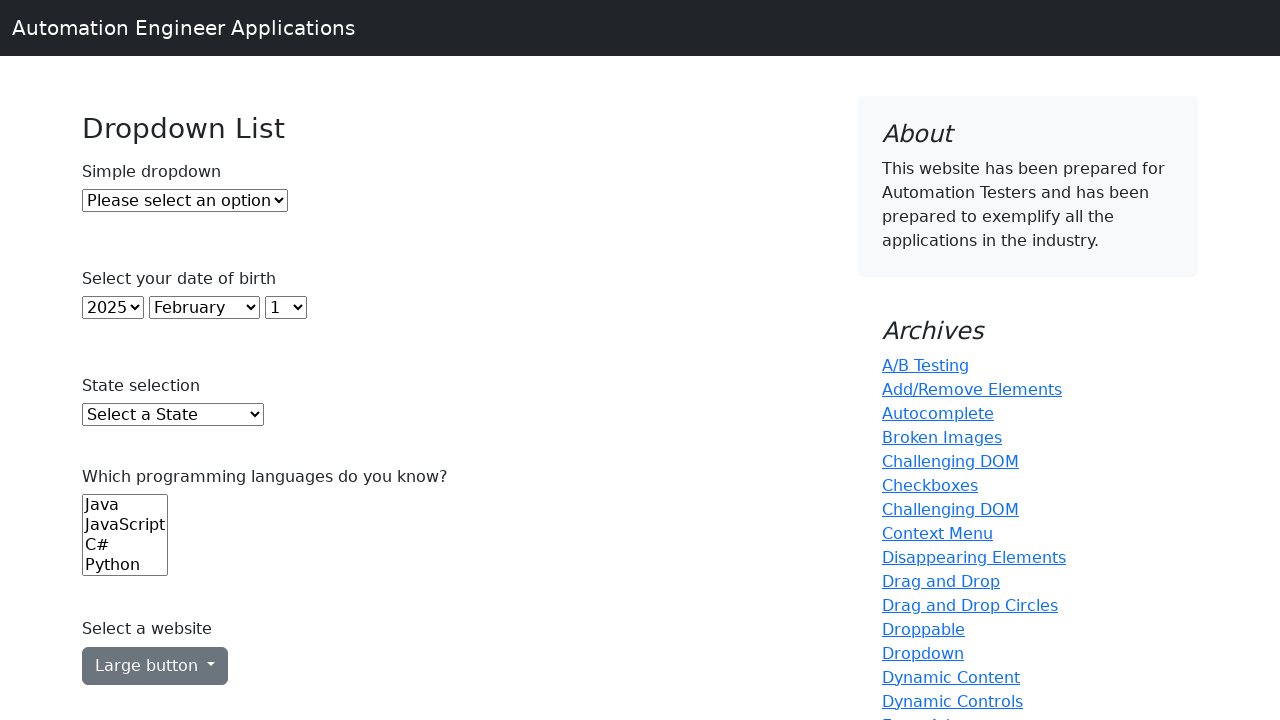

Selected month dropdown option by index 2 on #month
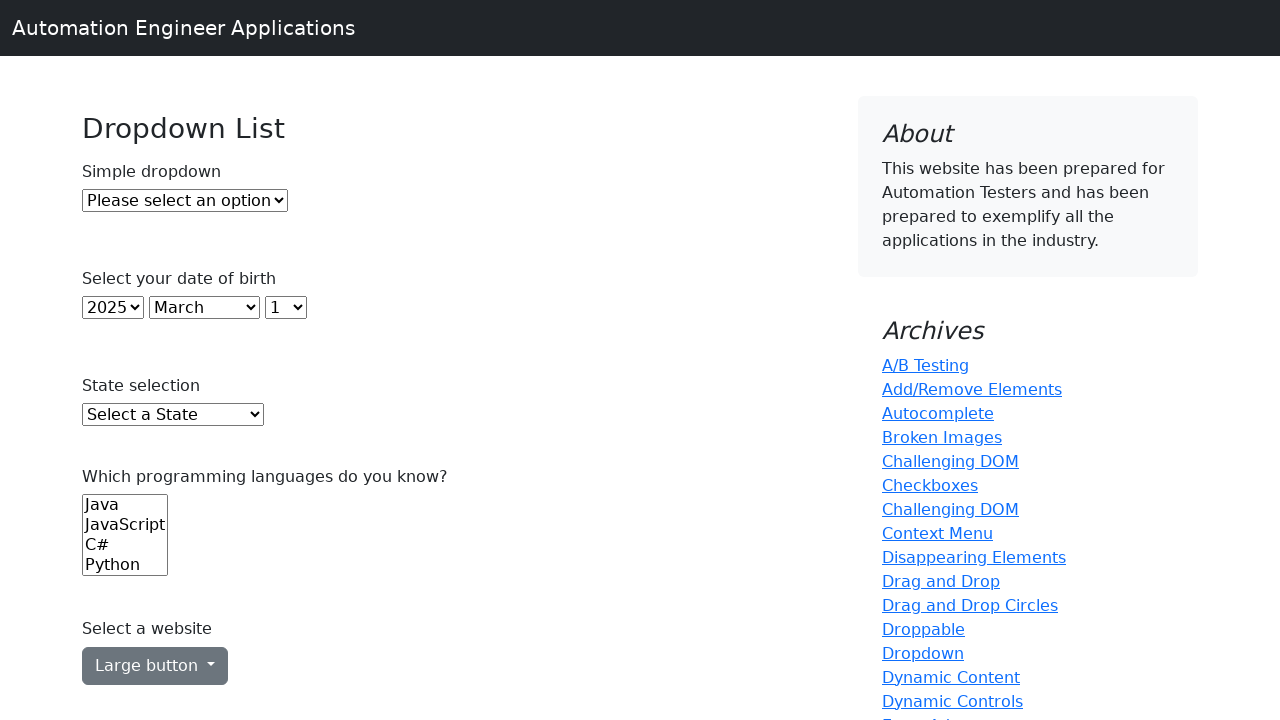

Selected day dropdown option by index 3 on #day
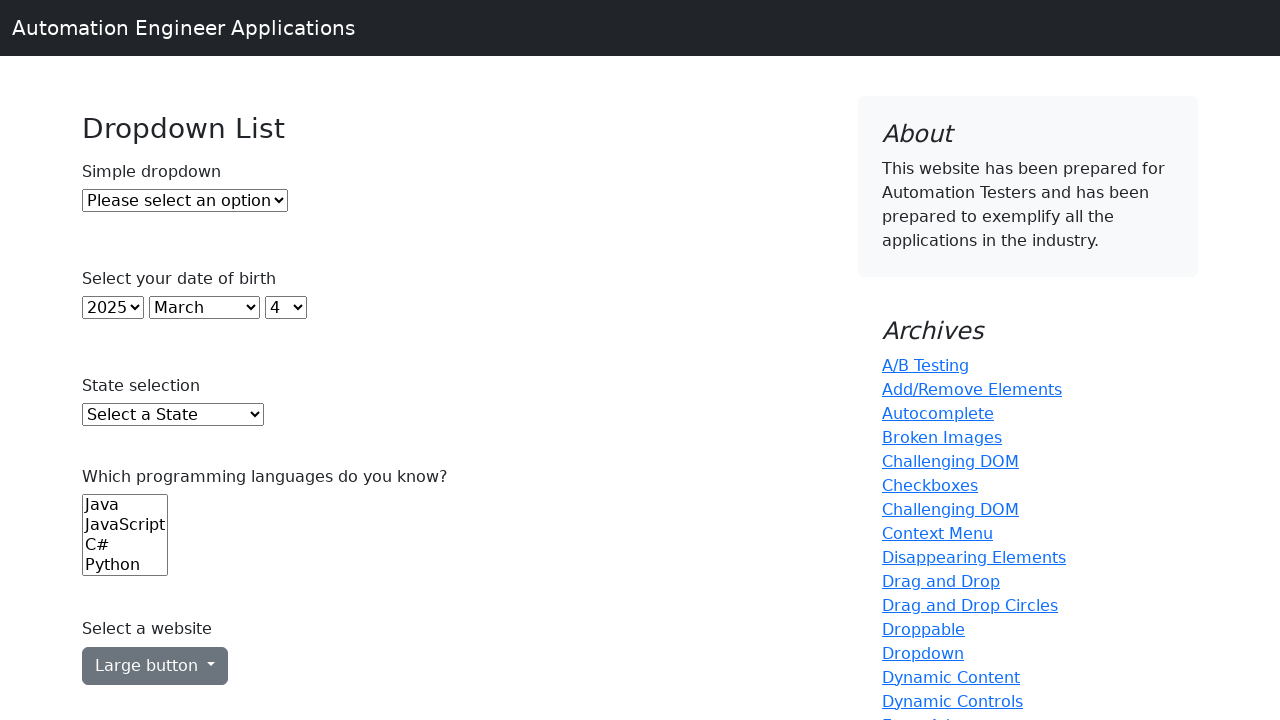

Waited 1000ms between dropdown selections
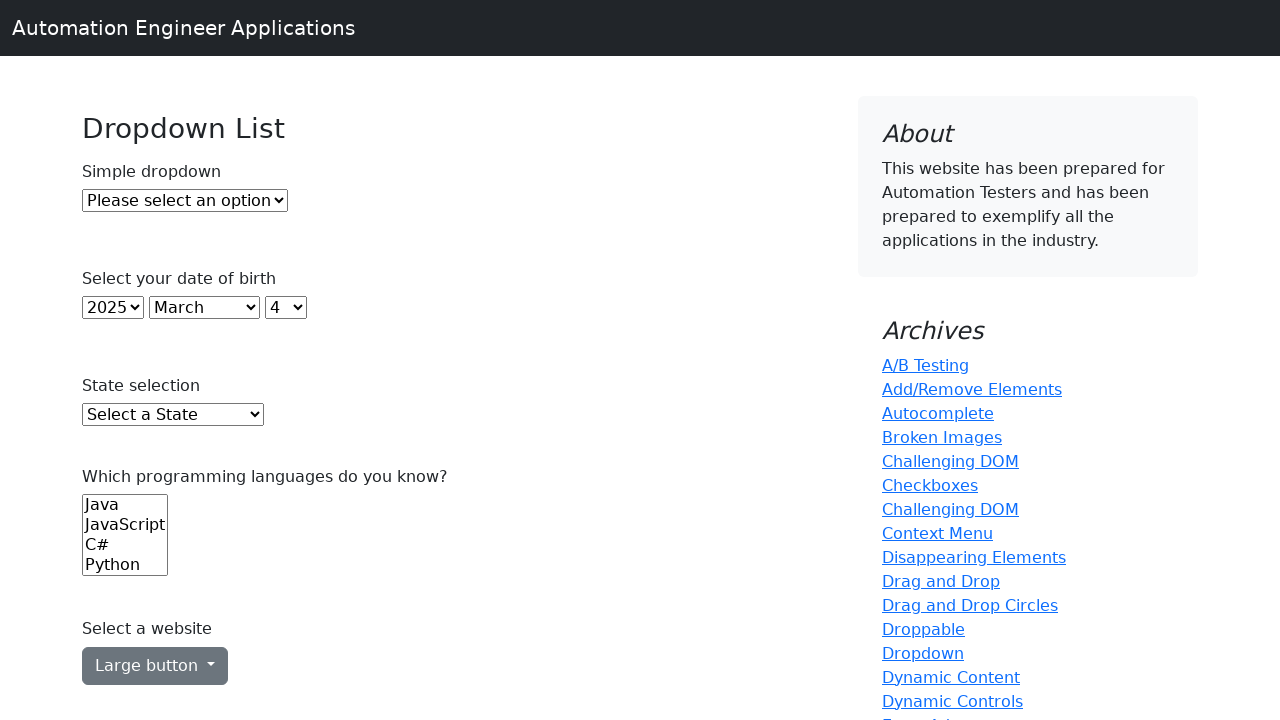

Selected year 1999 by visible text on #year
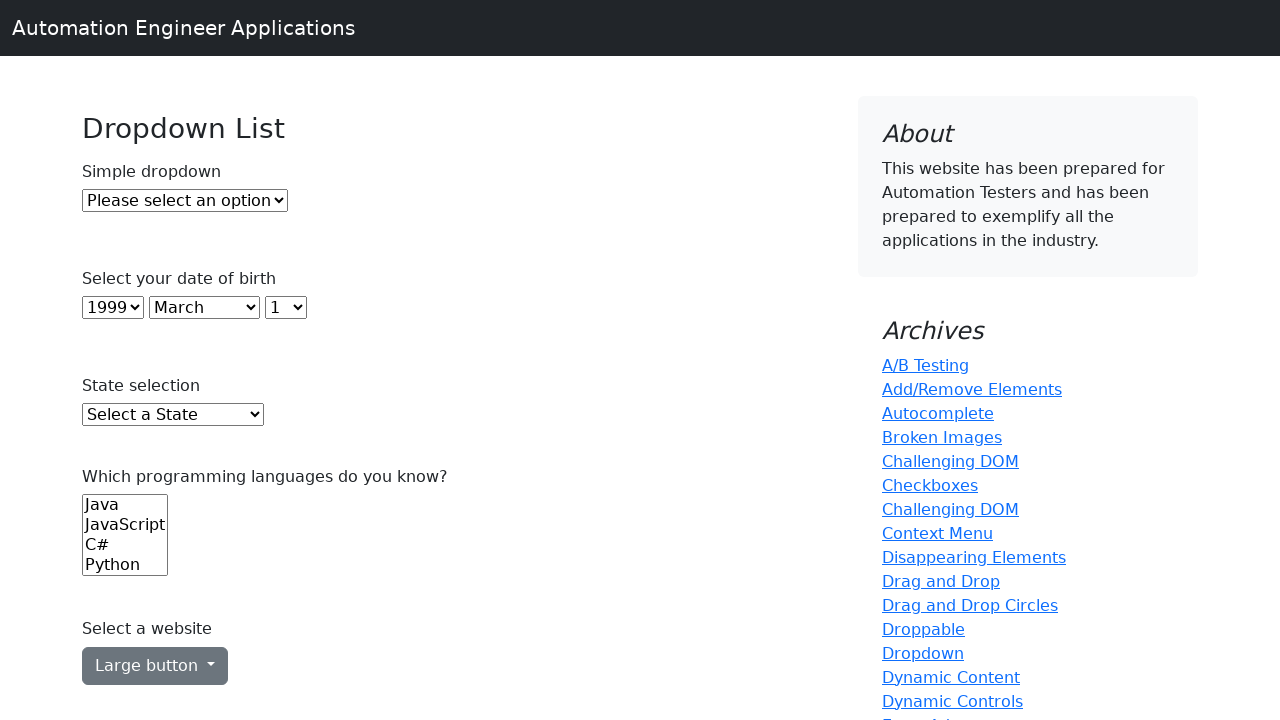

Selected August month by visible text on #month
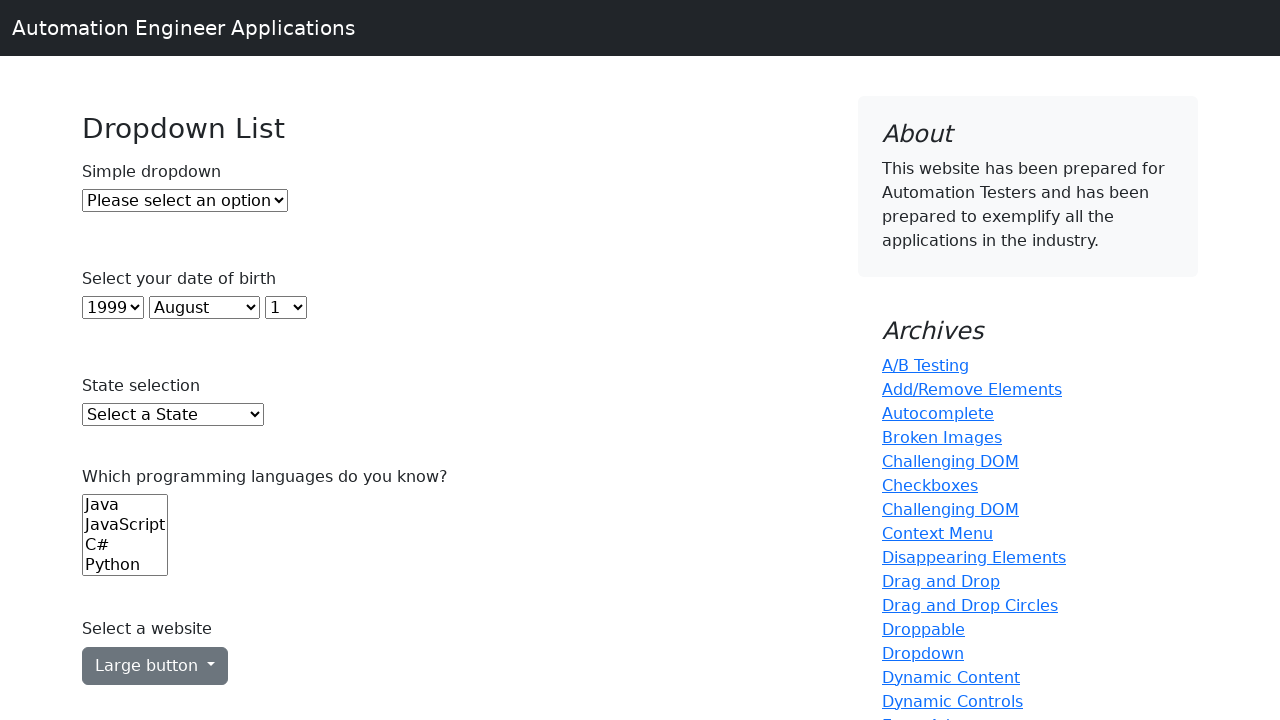

Selected day 19 by visible text on #day
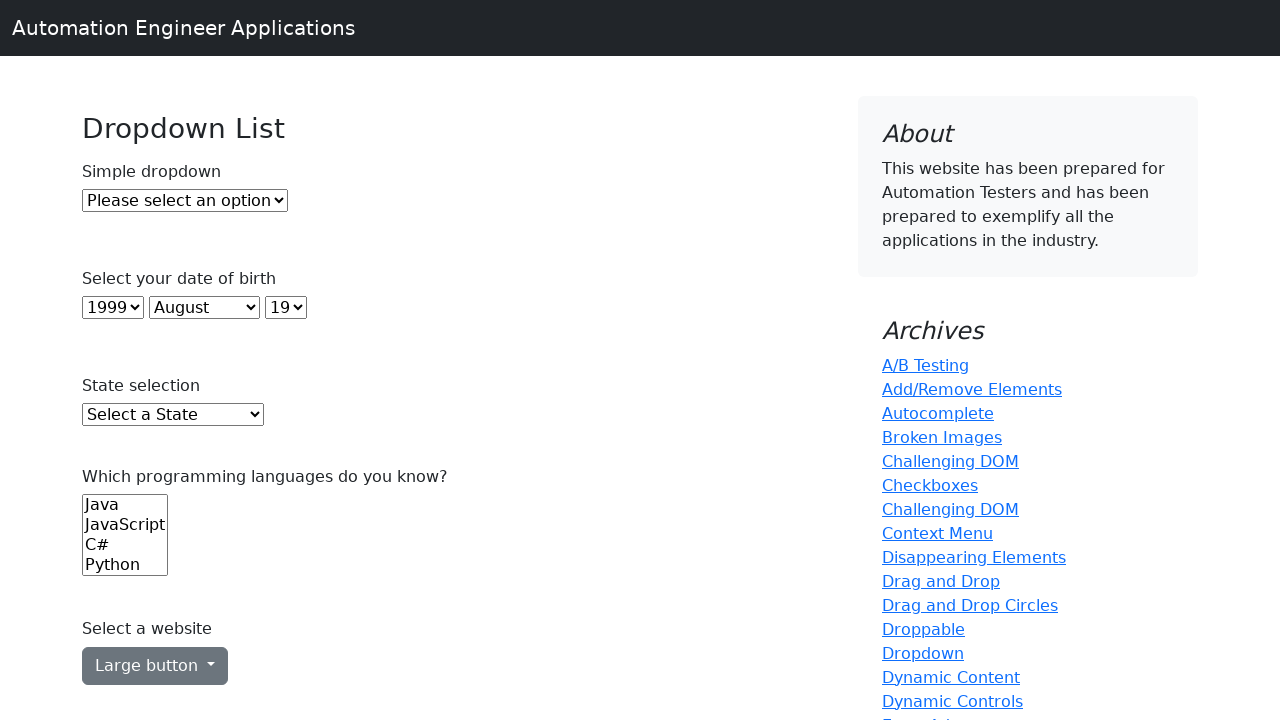

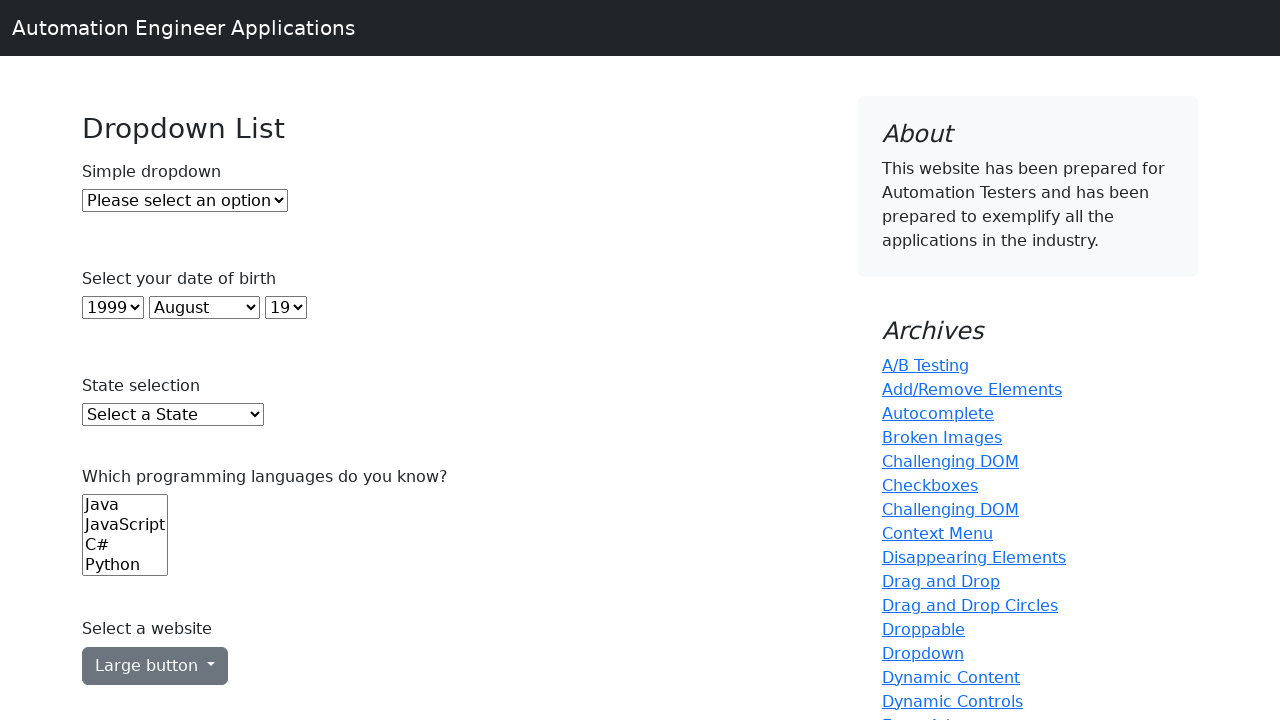